Tests a registration form by filling in first name, last name, and email fields, then submitting the form and verifying successful registration message

Starting URL: http://suninjuly.github.io/registration1.html

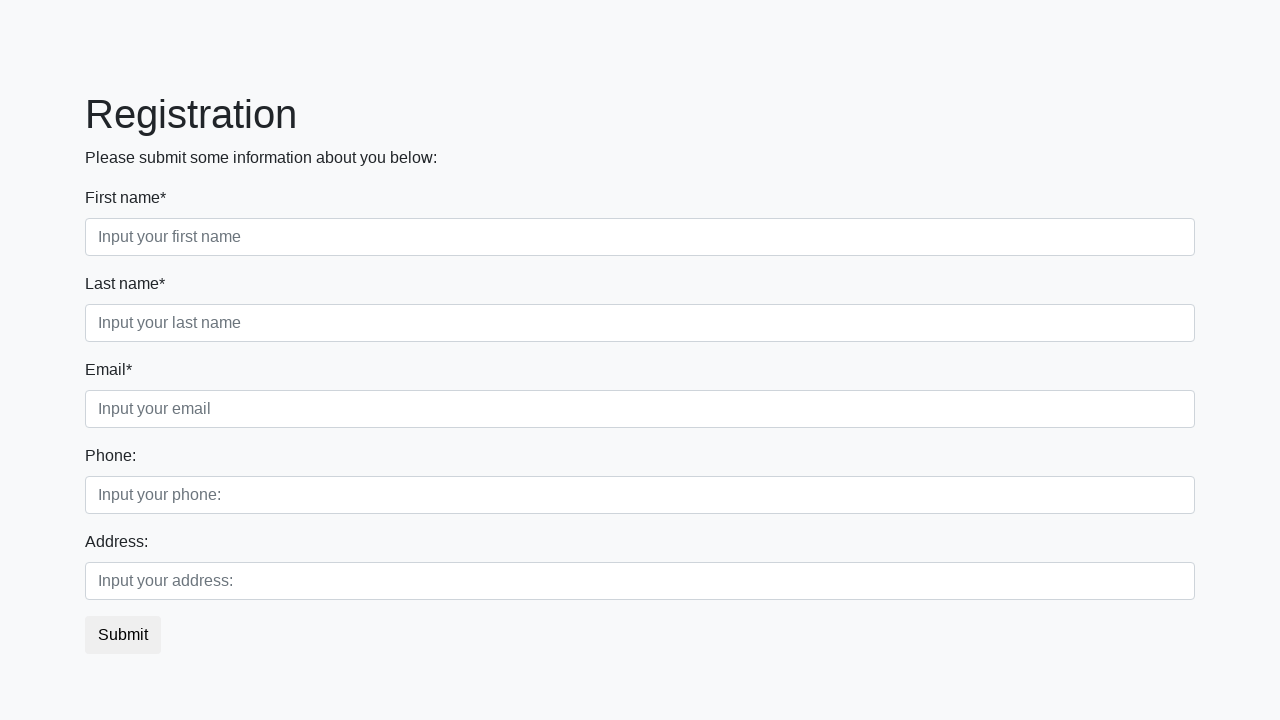

Filled first name field with 'Ivan' on div.first_block div.form-group.first_class:nth-child(1) > input.form-control.fir
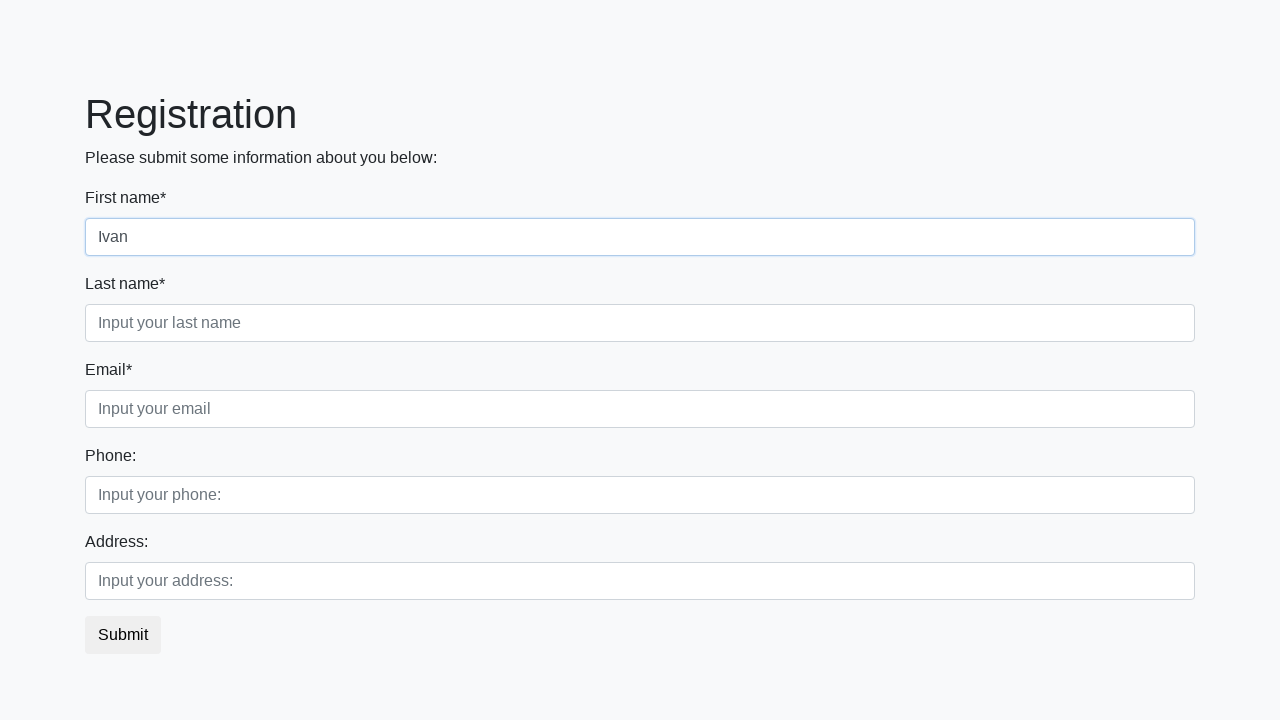

Filled last name field with 'Petrov' on input[placeholder='Input your last name']
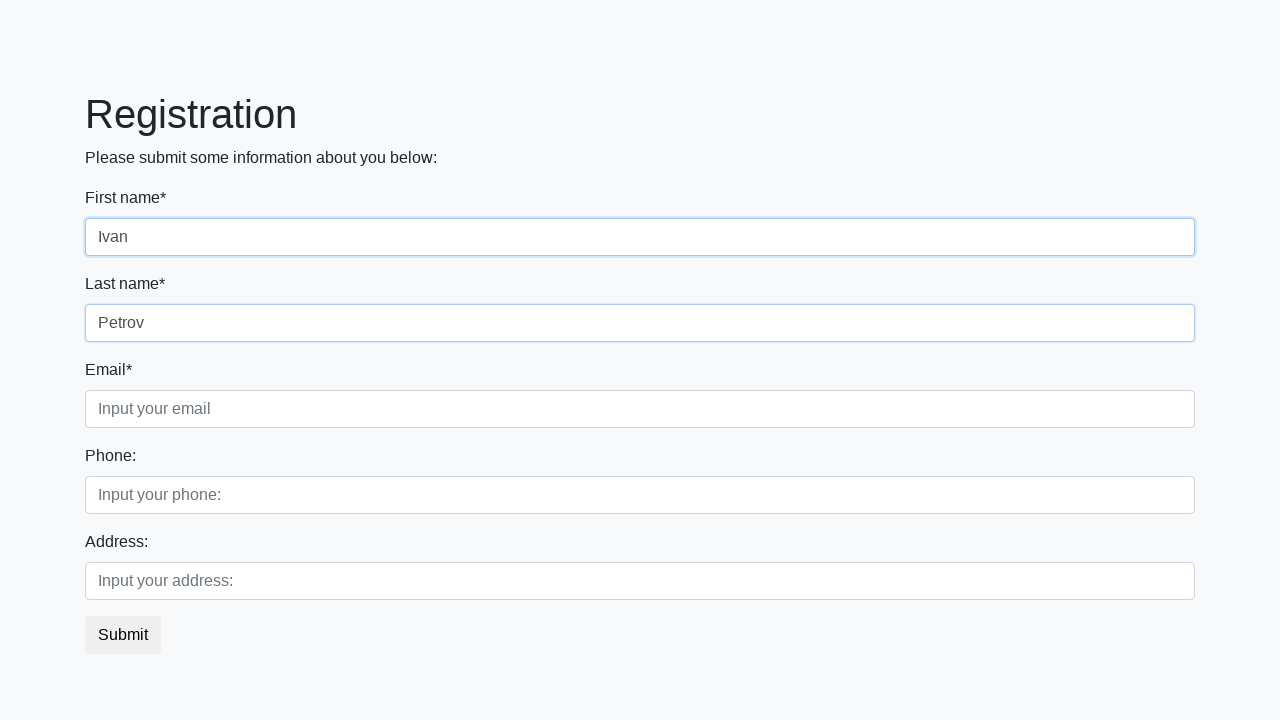

Filled email field with 'ivan.petrov@mail.com' on .form-control.third
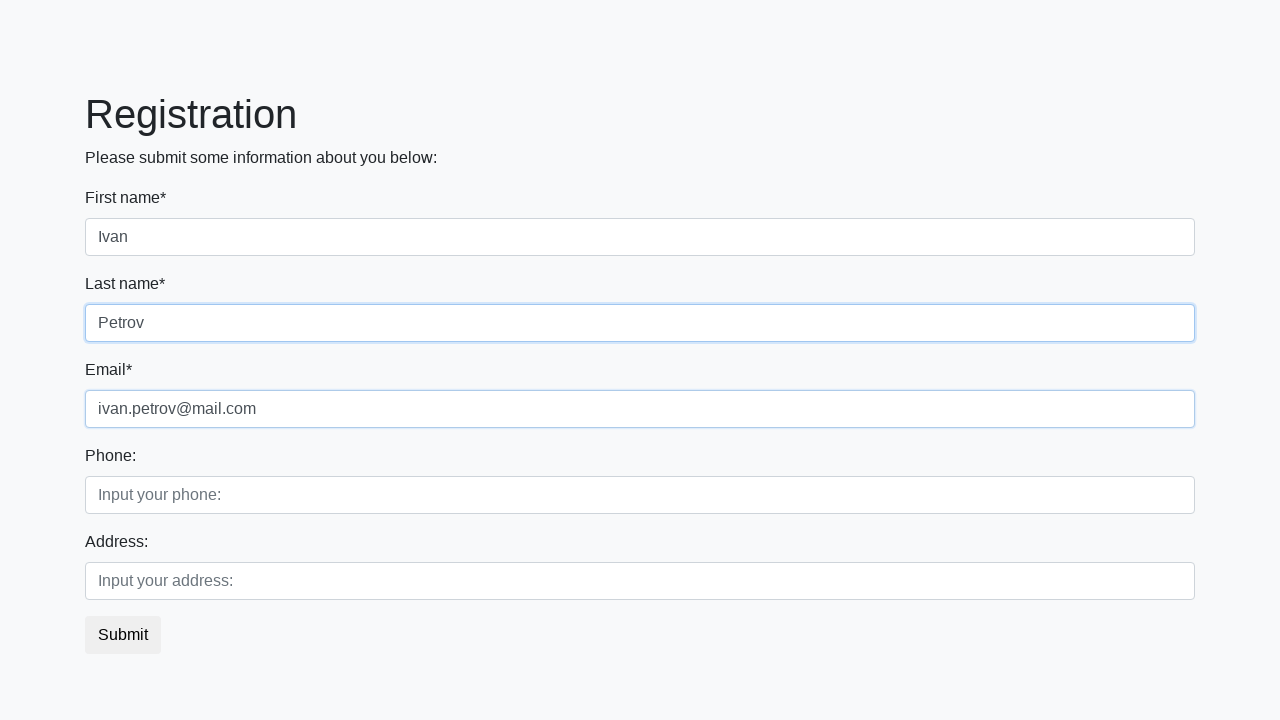

Clicked submit button to register at (123, 635) on .btn.btn-default
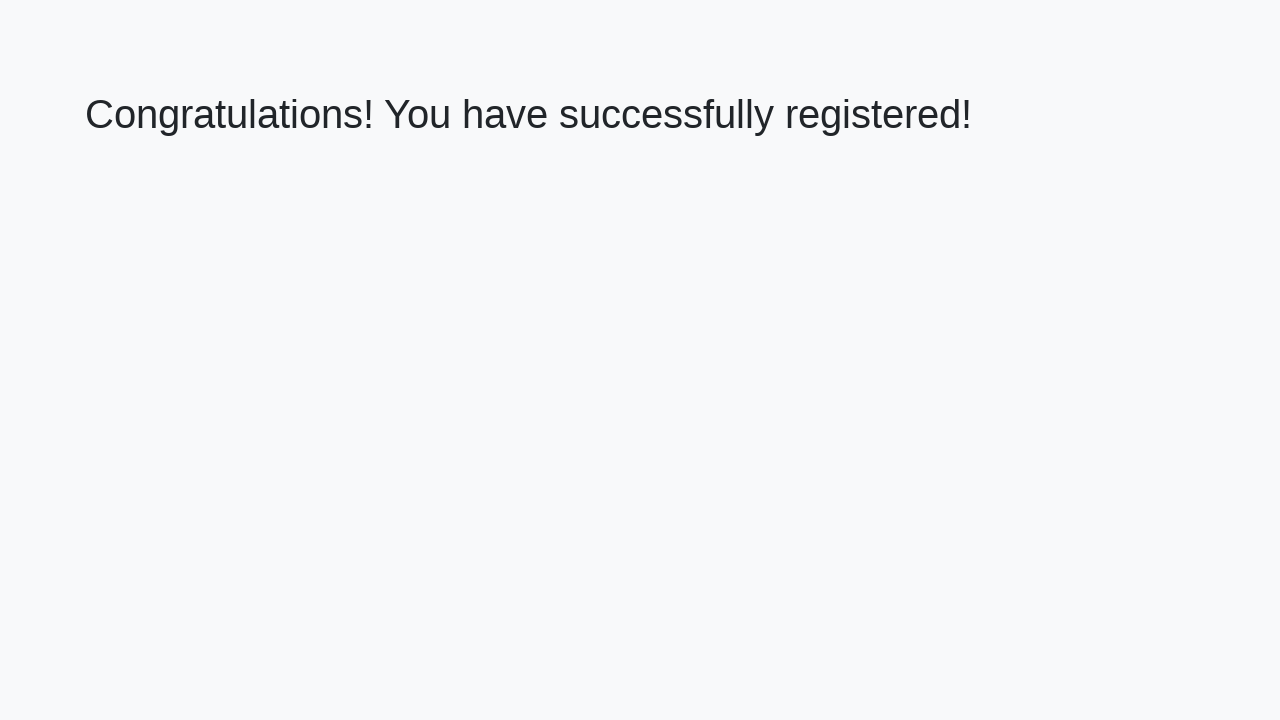

Success page loaded - h1 element appeared
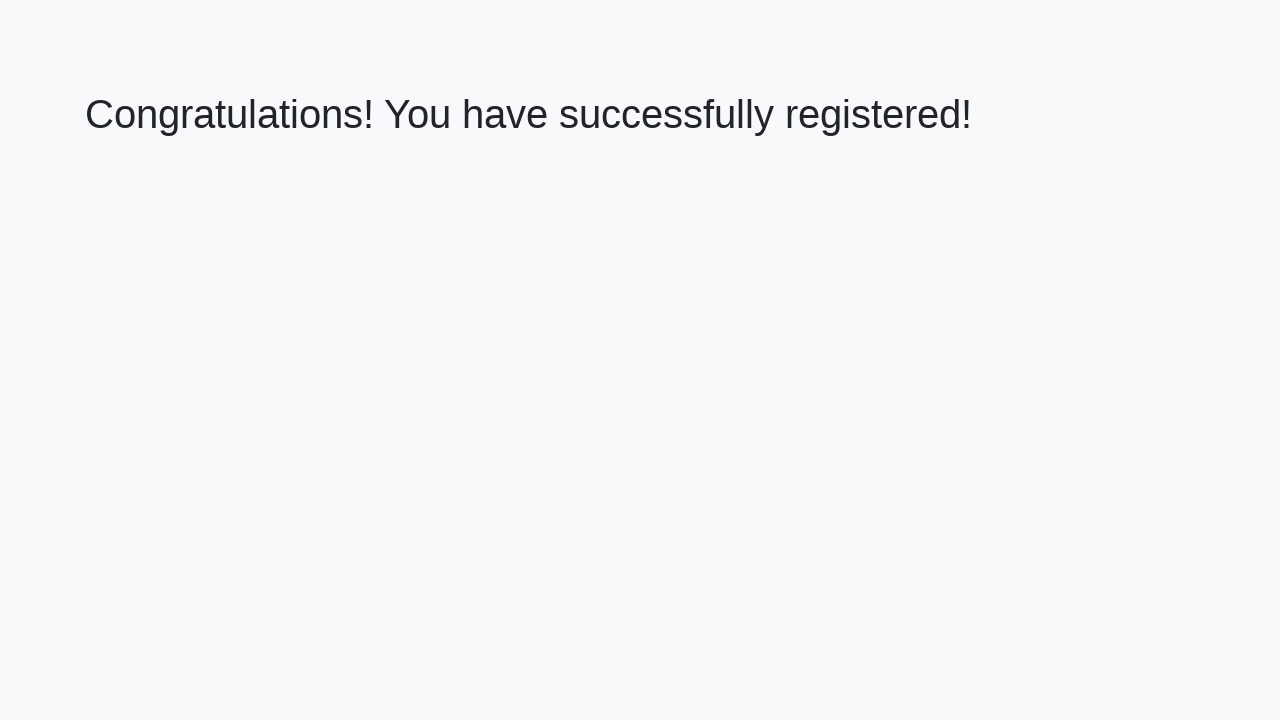

Retrieved success message text
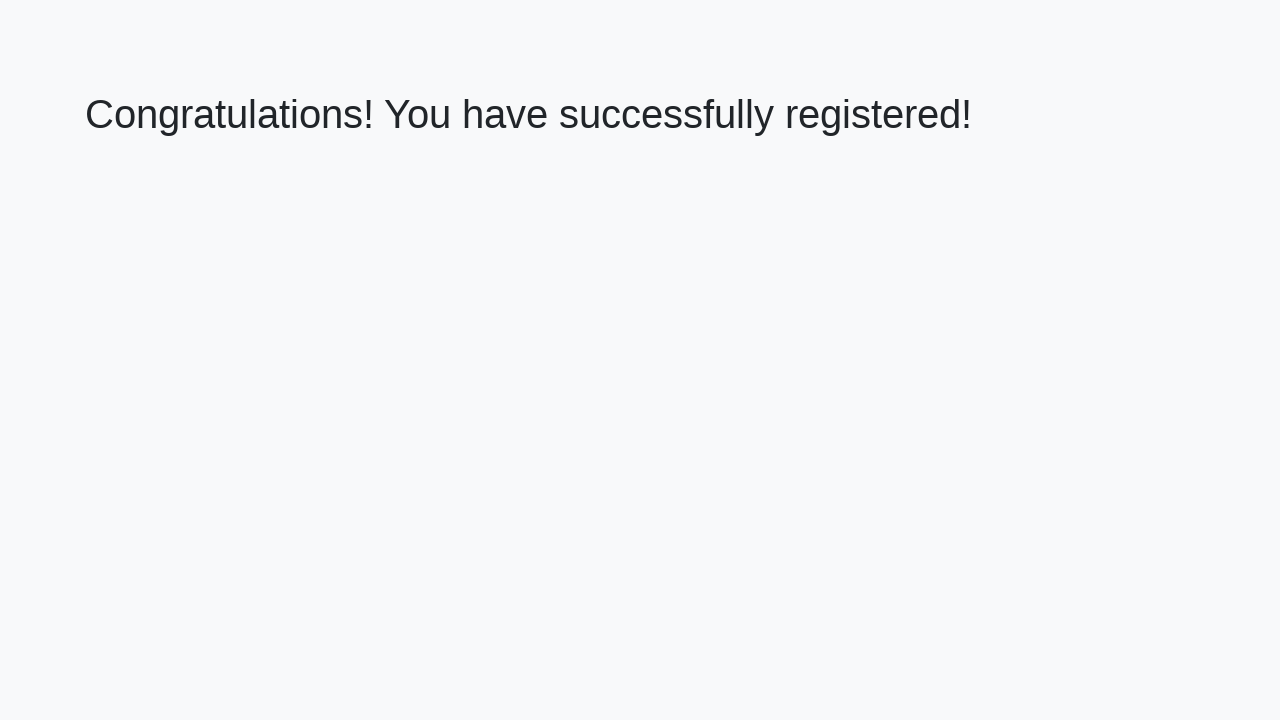

Verified success message: 'Congratulations! You have successfully registered!'
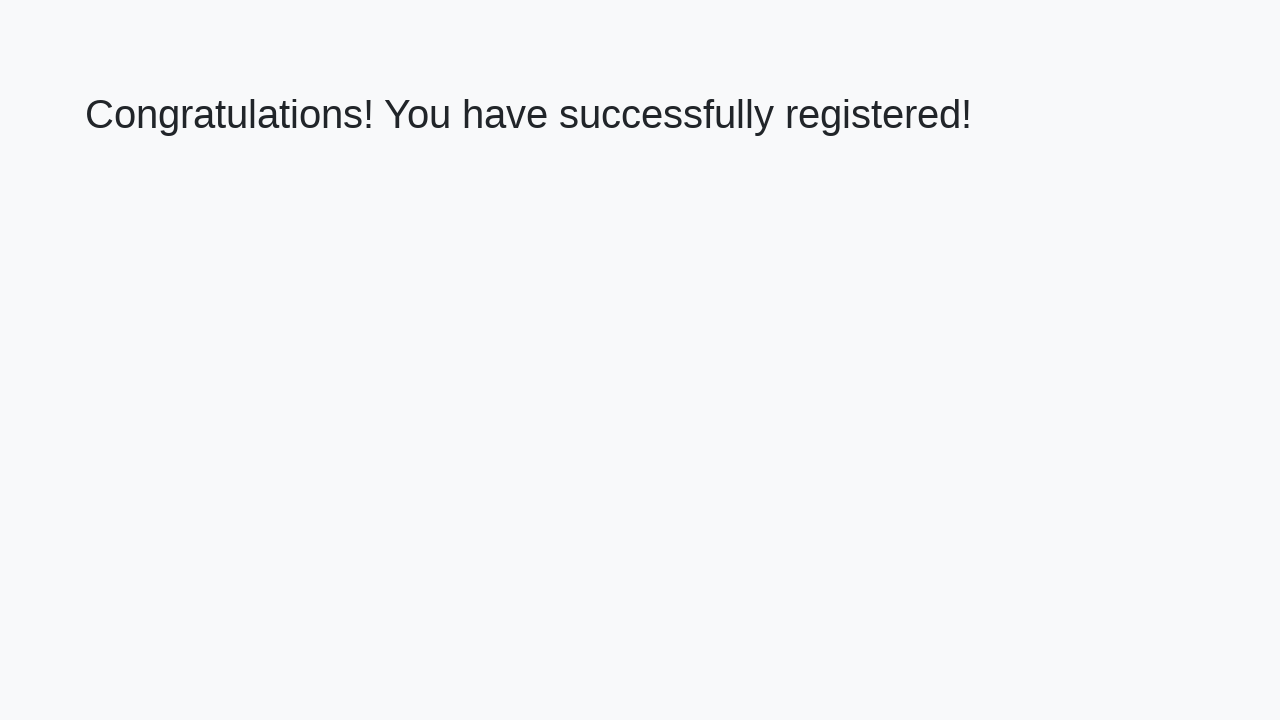

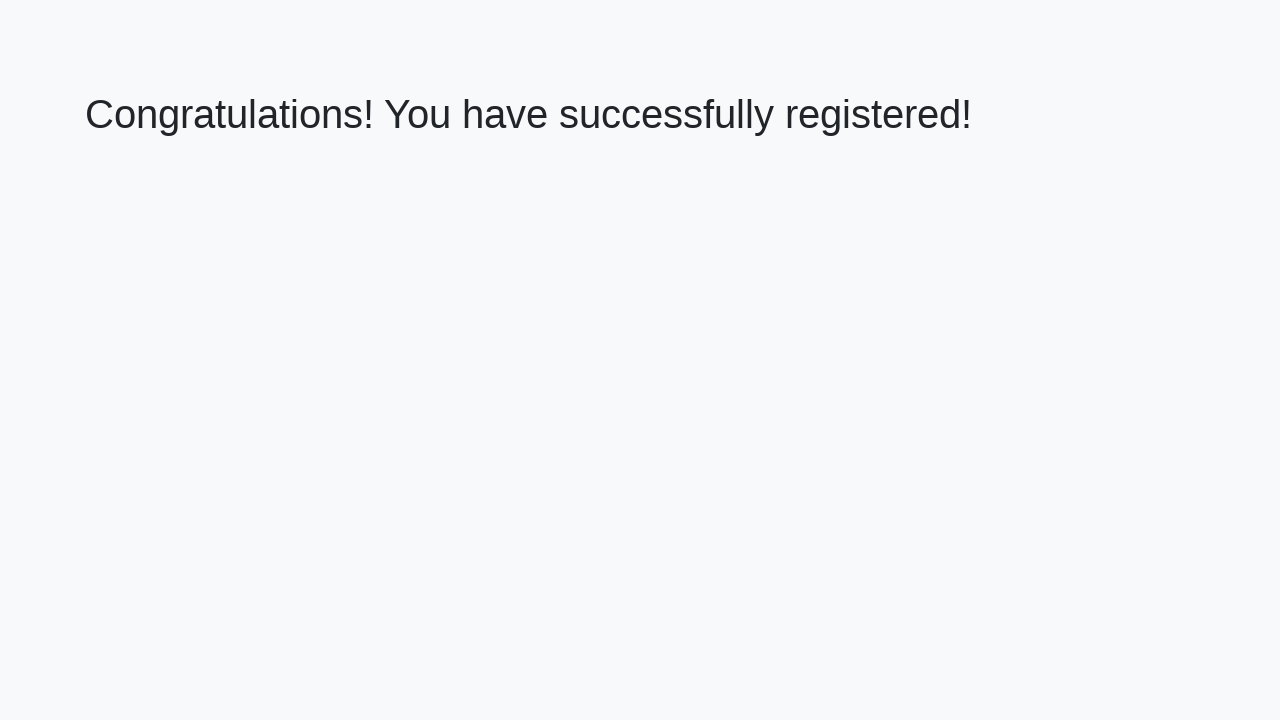